Tests iframe interaction by locating an iframe, clicking a lifetime access link within it, and reading subscriber text

Starting URL: https://rahulshettyacademy.com/AutomationPractice/

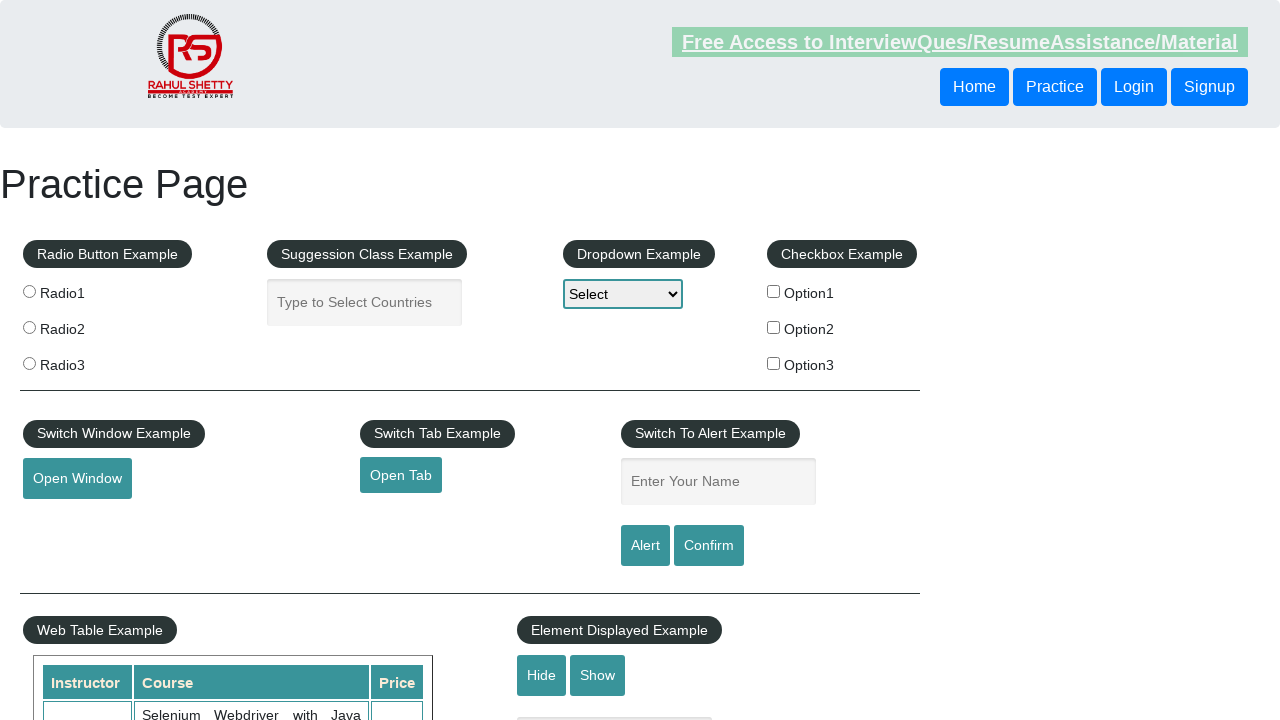

Located iframe with id 'courses-iframe'
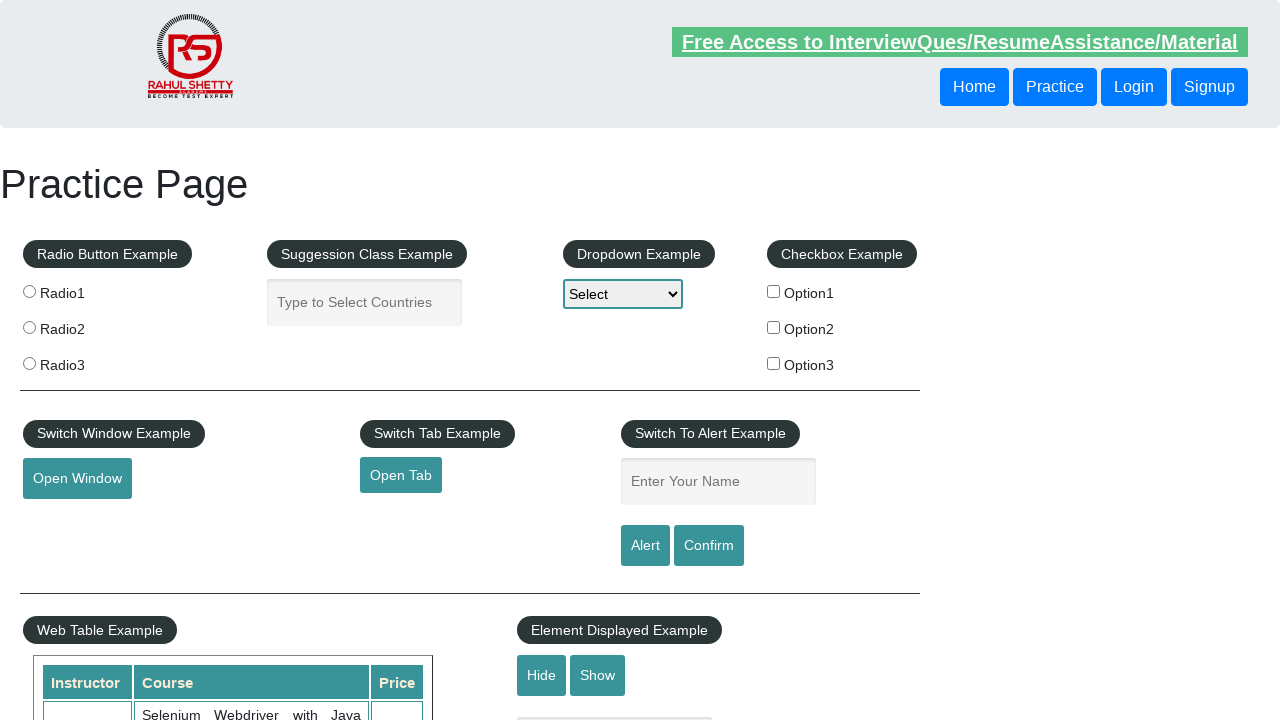

Clicked lifetime access link within iframe at (307, 360) on #courses-iframe >> internal:control=enter-frame >> li a[href*='lifetime-access']
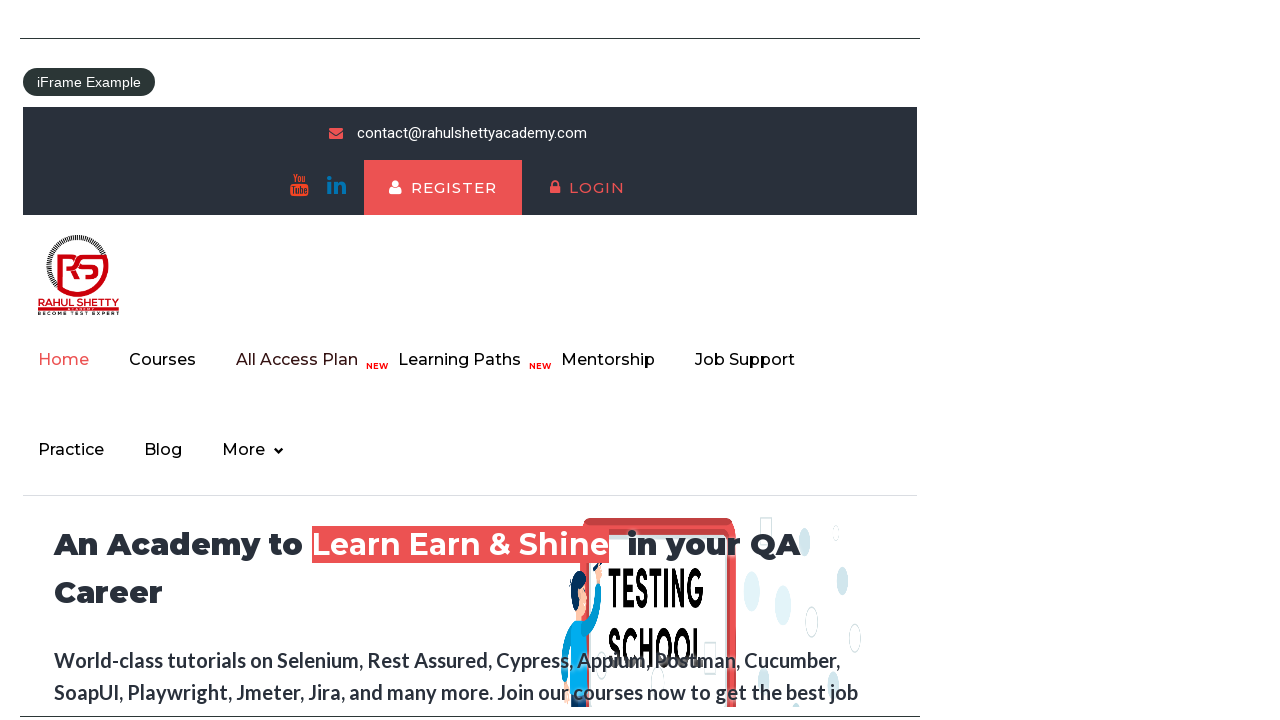

Subscriber text in iframe became visible
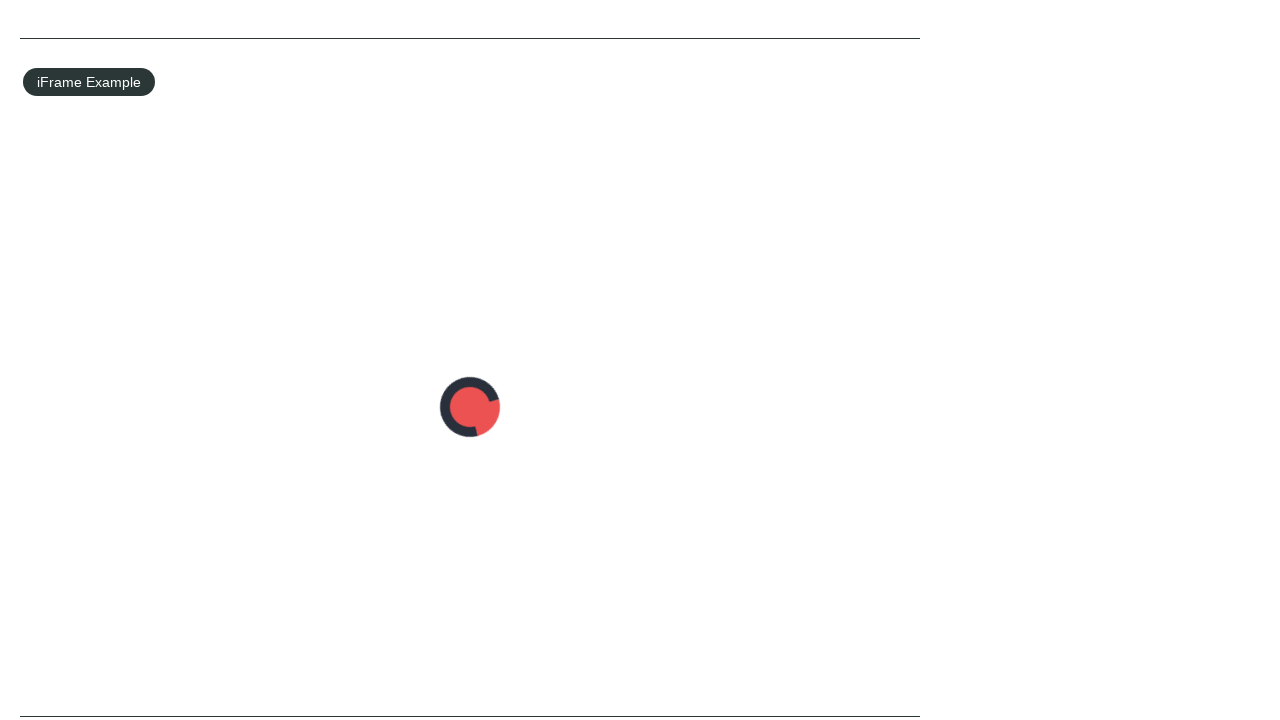

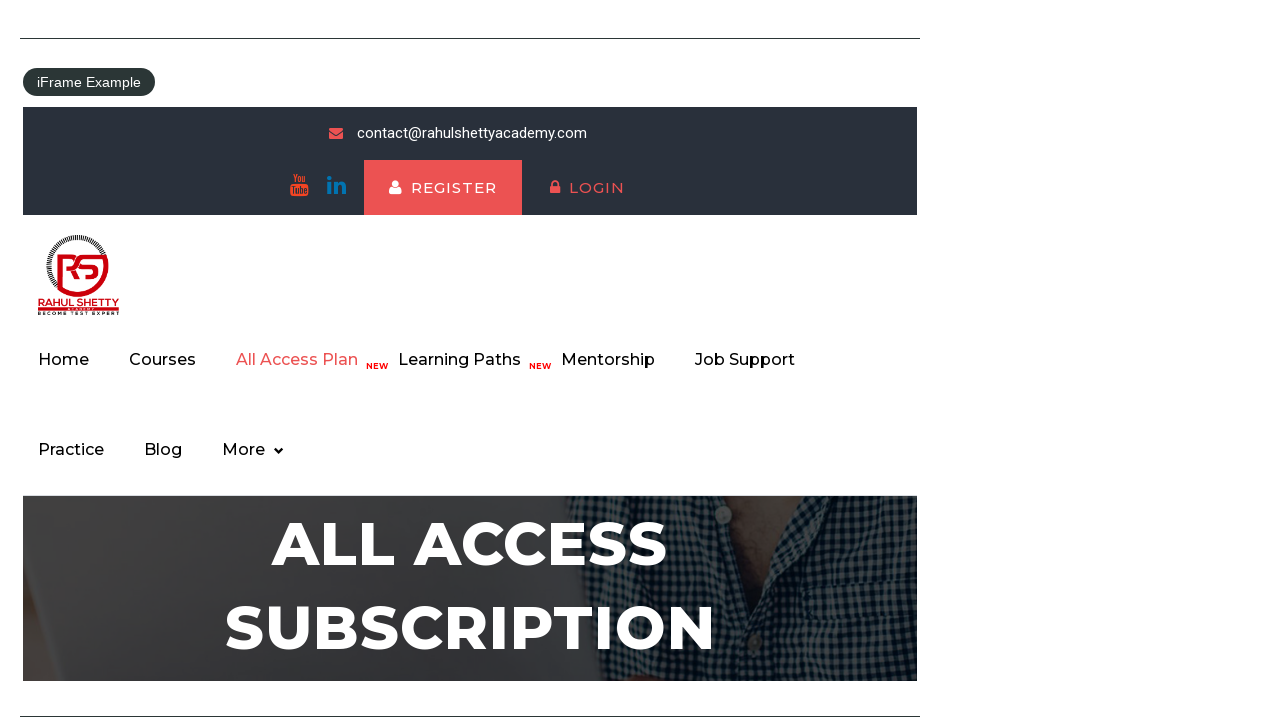